Tests the horizontal slider functionality by dragging the slider element to change its position

Starting URL: https://the-internet.herokuapp.com/horizontal_slider

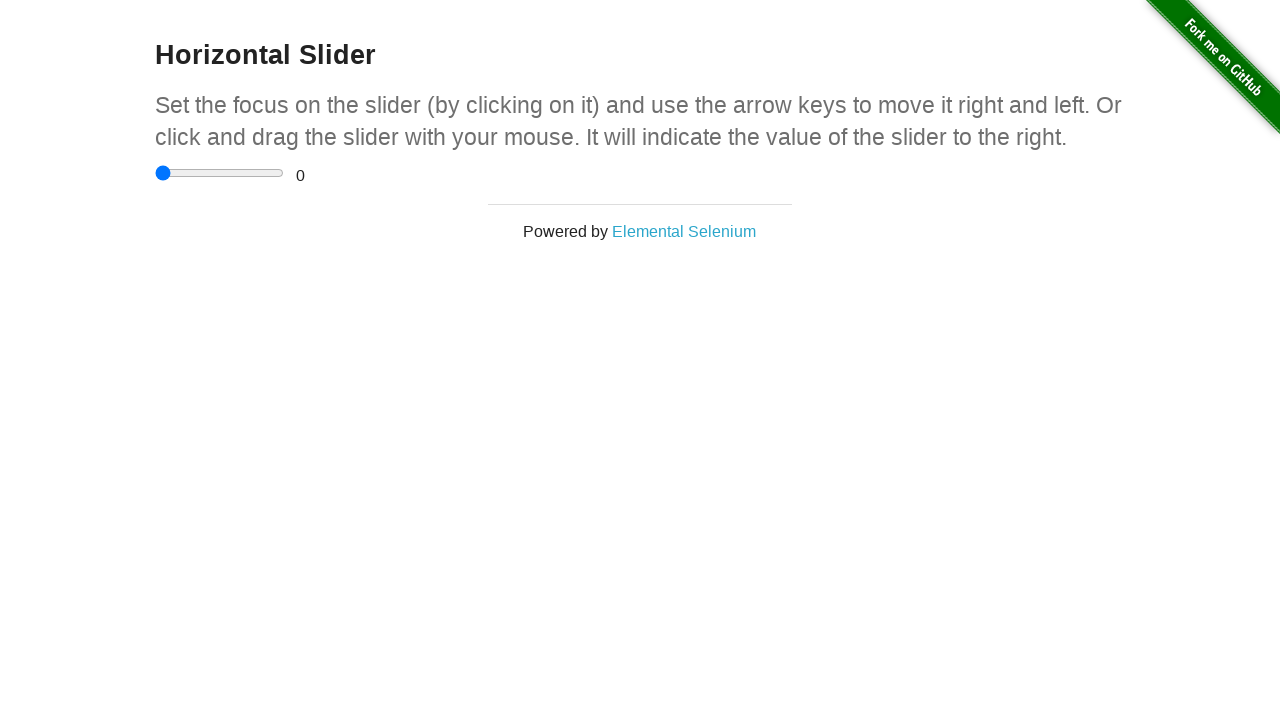

Located the horizontal slider element
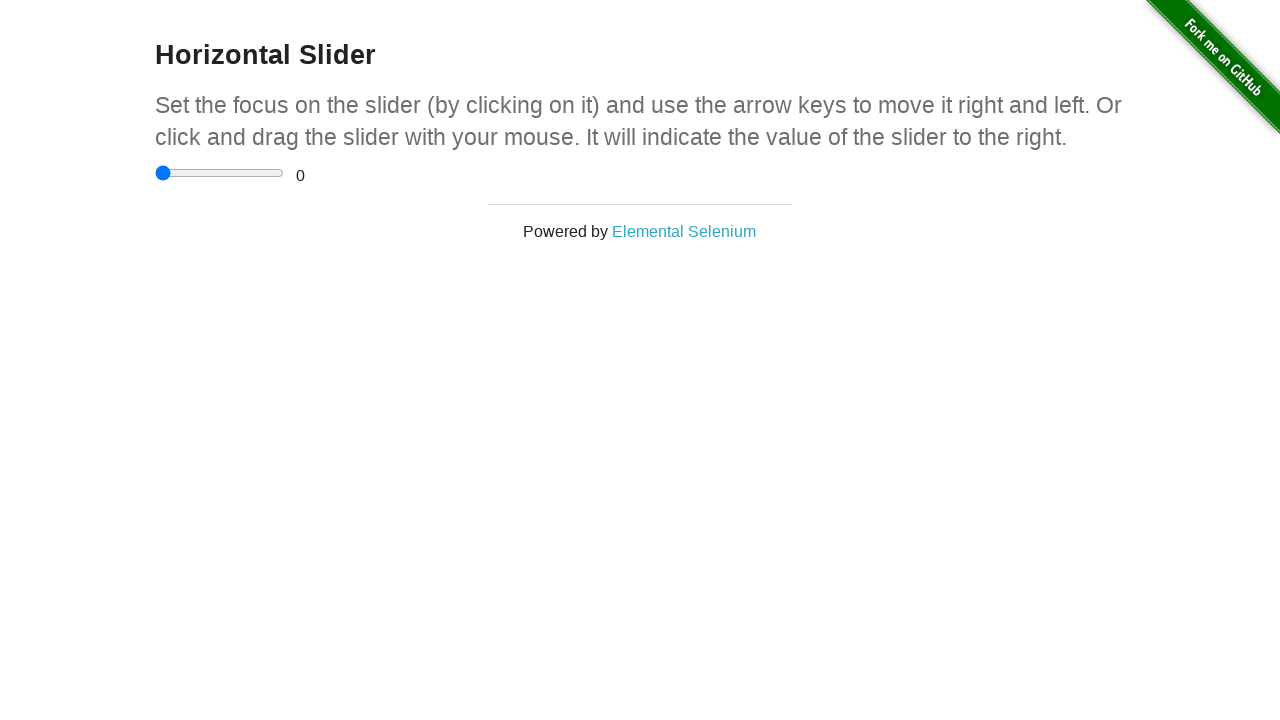

Slider element is visible and ready
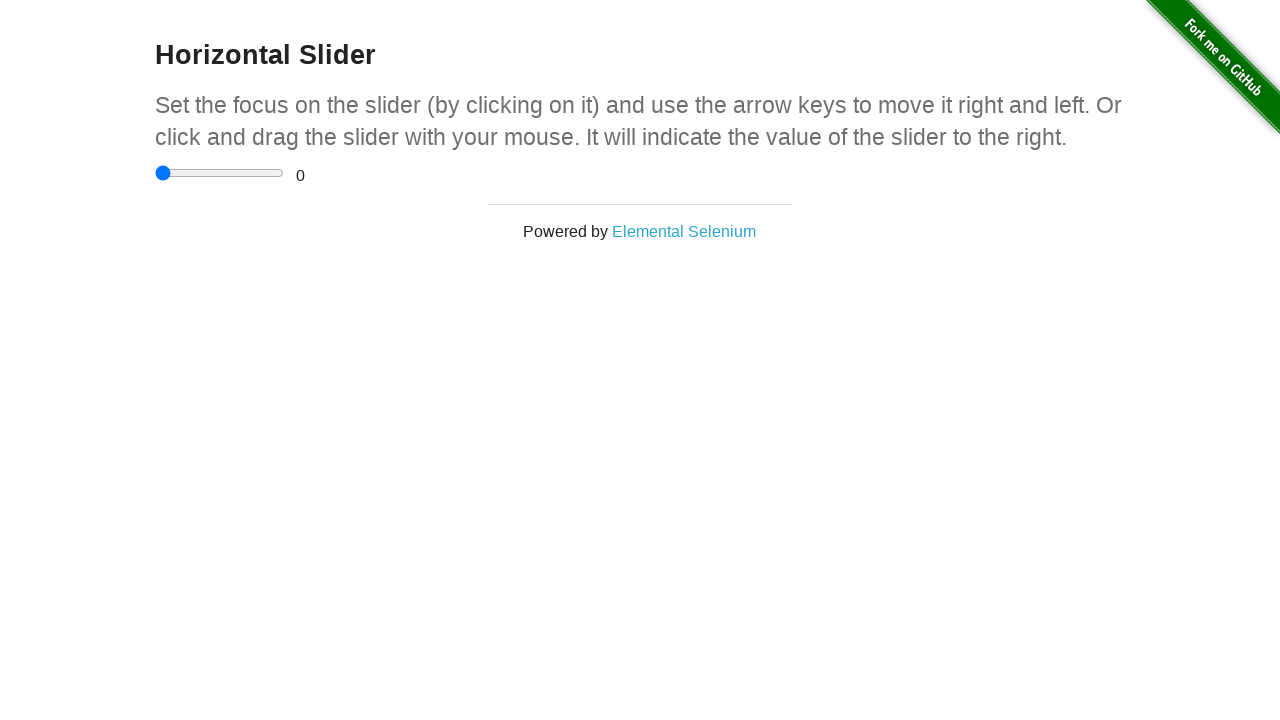

Retrieved slider bounding box for drag calculation
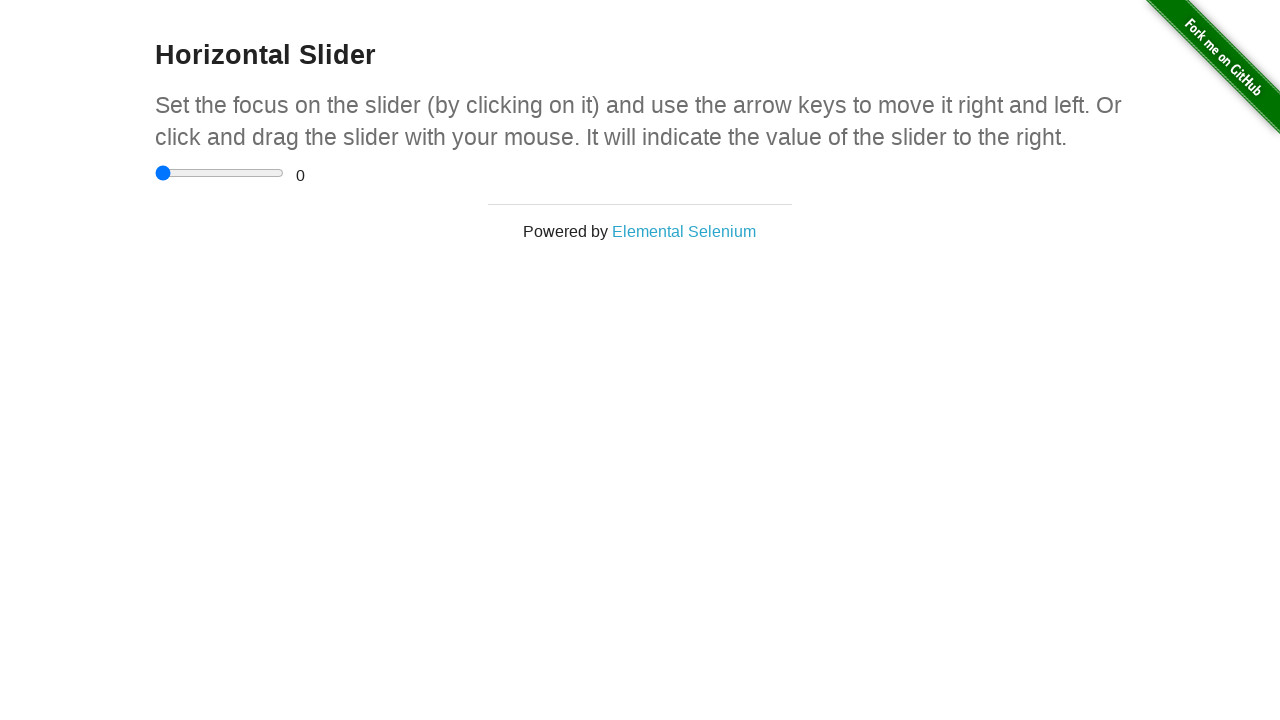

Moved mouse to the center of the slider at (220, 173)
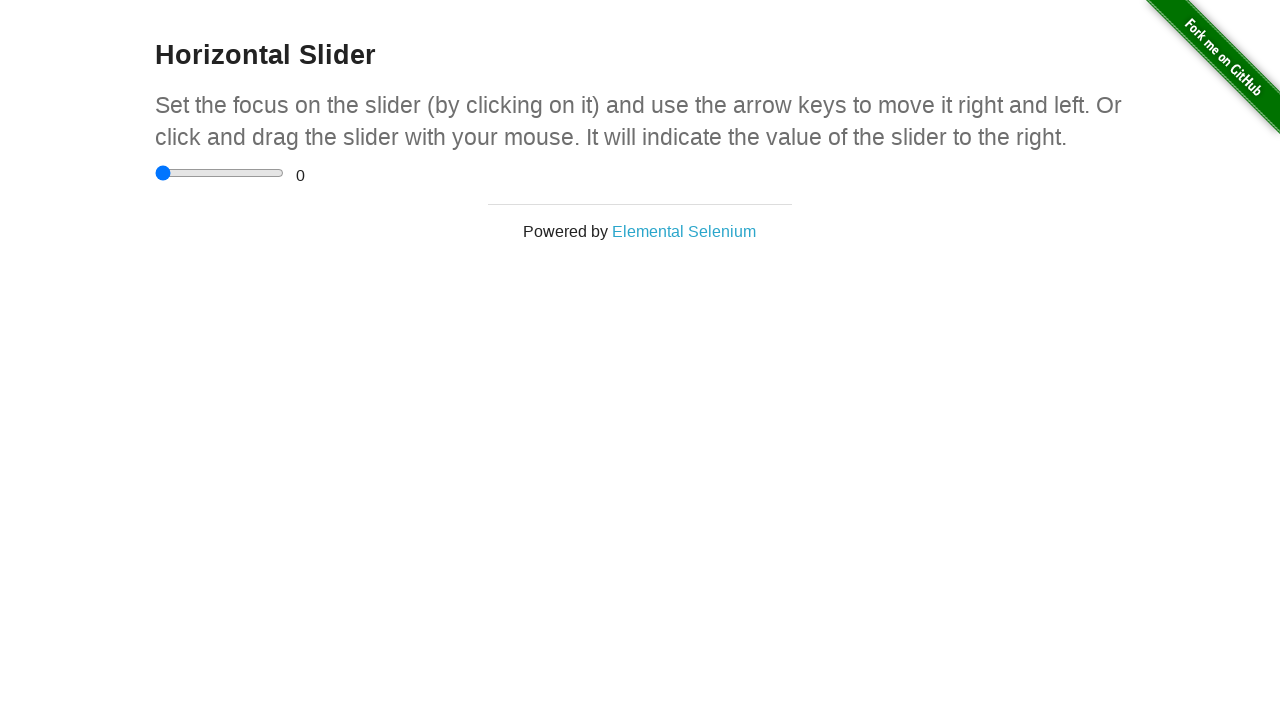

Pressed mouse button down on the slider at (220, 173)
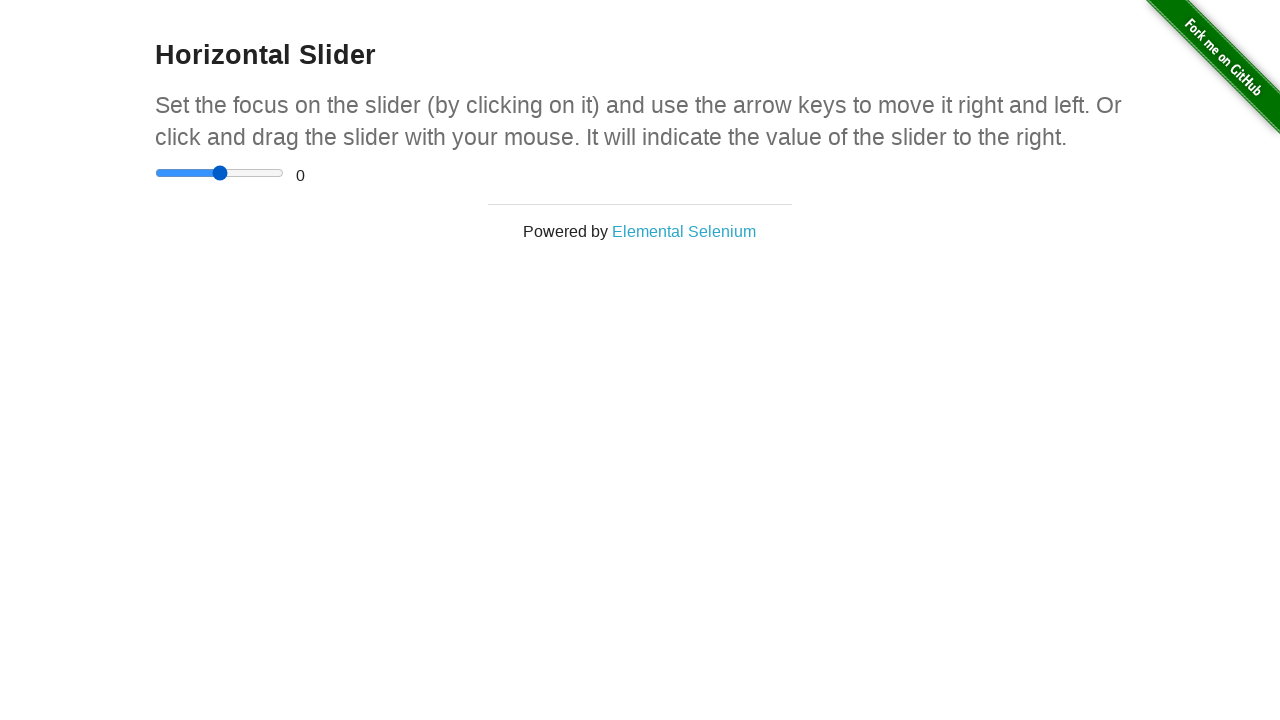

Dragged slider 50 pixels to the right at (270, 173)
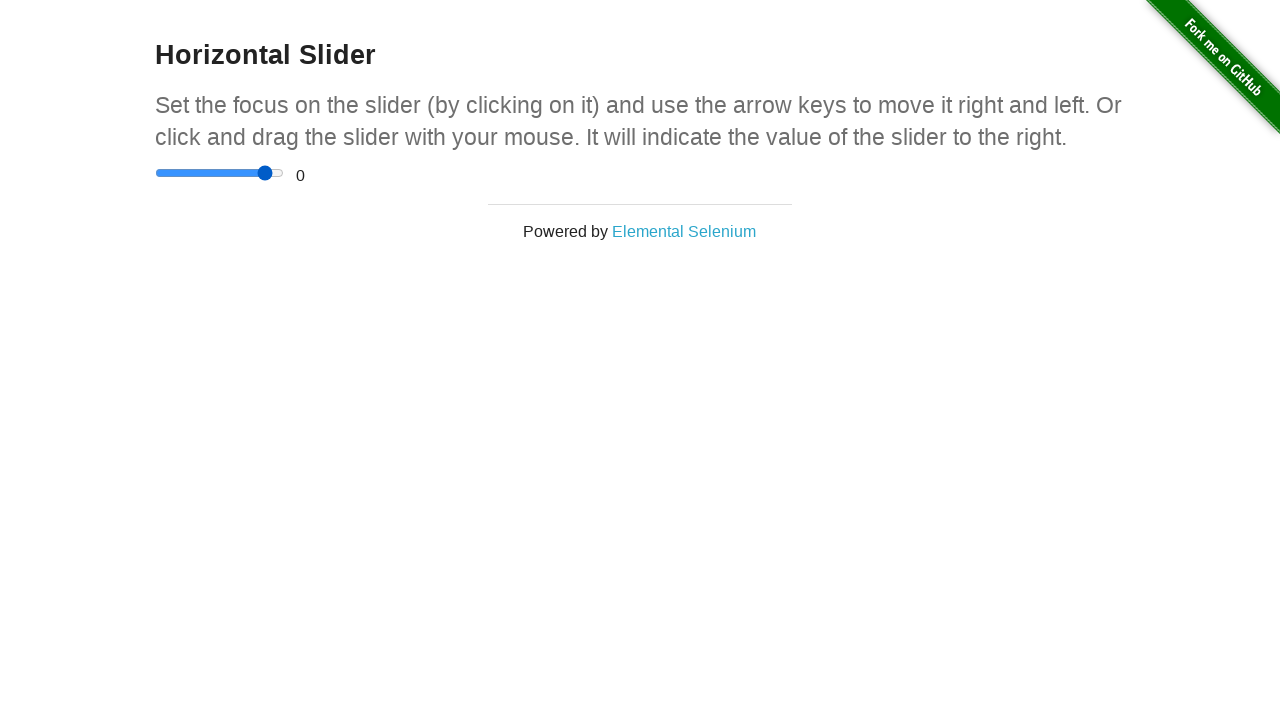

Released mouse button to complete slider drag at (270, 173)
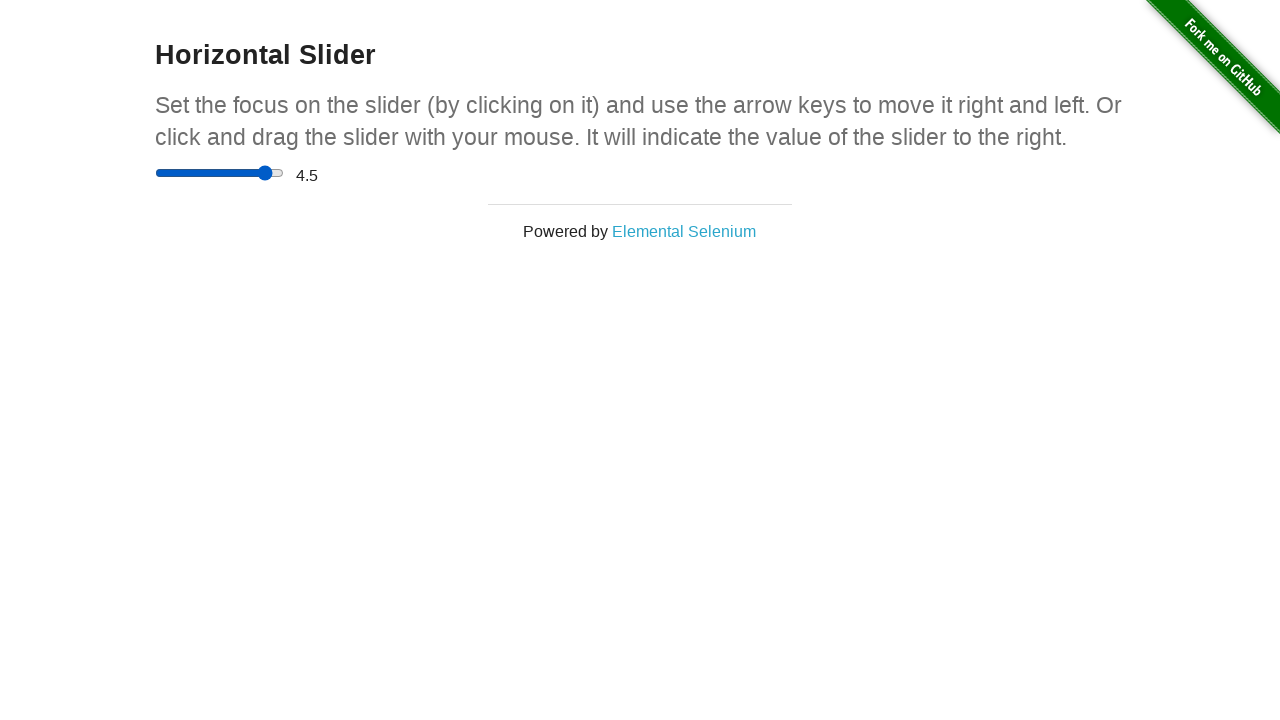

Range display element loaded, confirming slider value changed
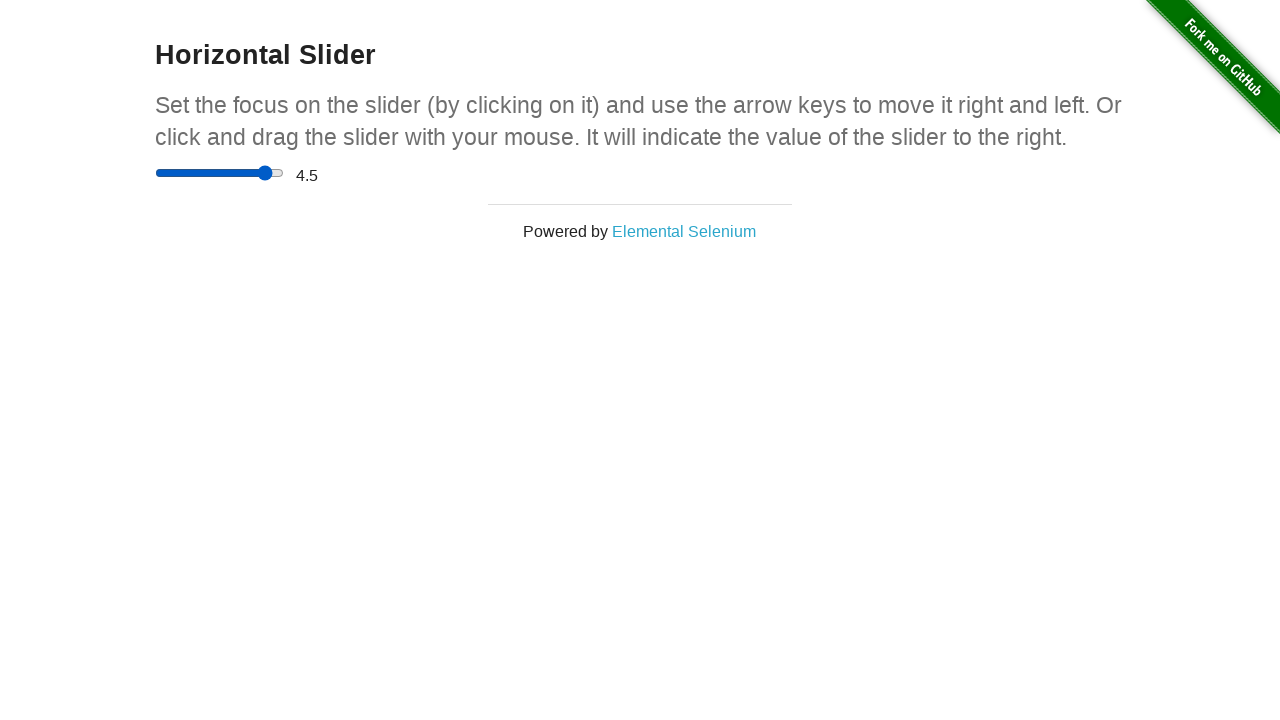

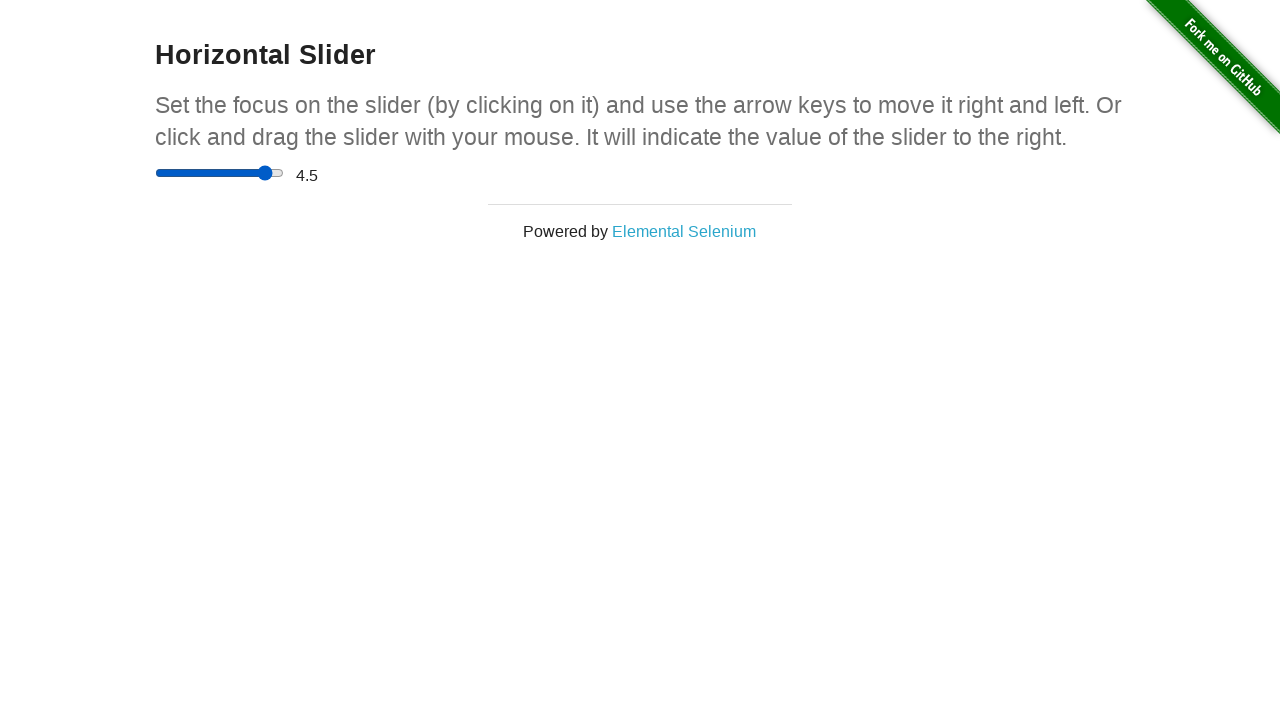